Tests toggle-all to complete all tasks at the Active filter

Starting URL: https://todomvc4tasj.herokuapp.com/

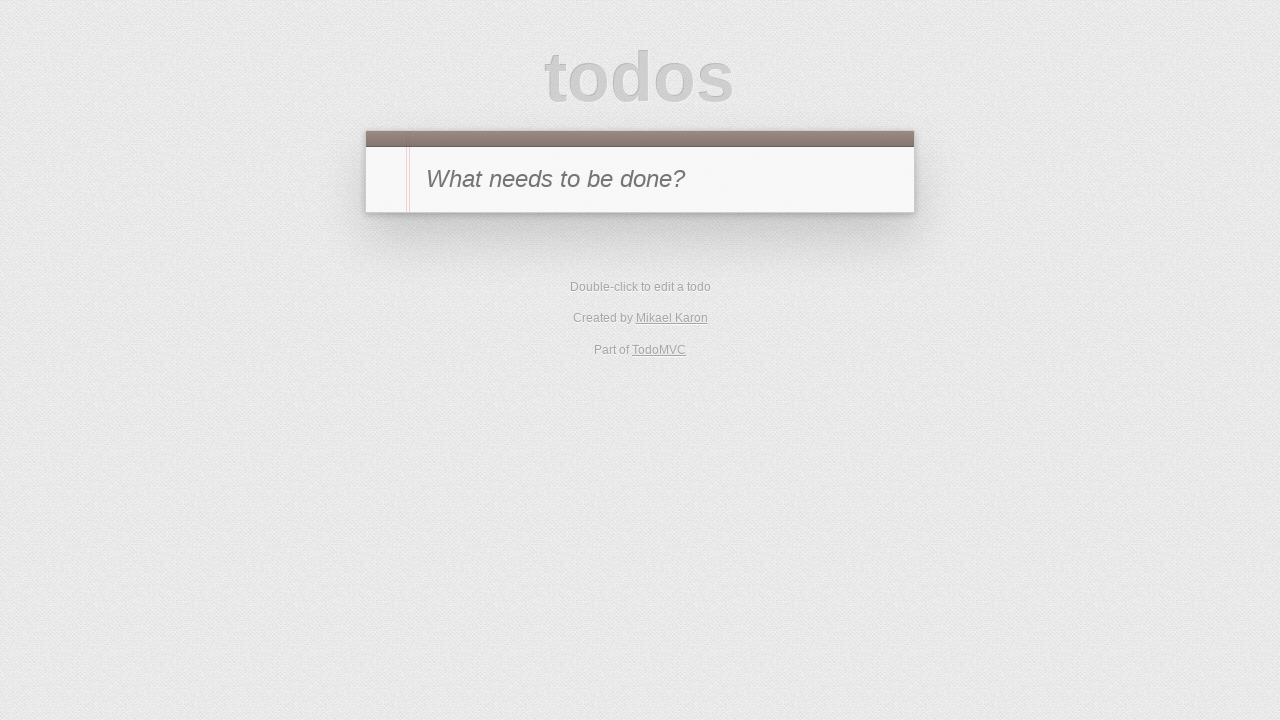

Set up localStorage with two active tasks
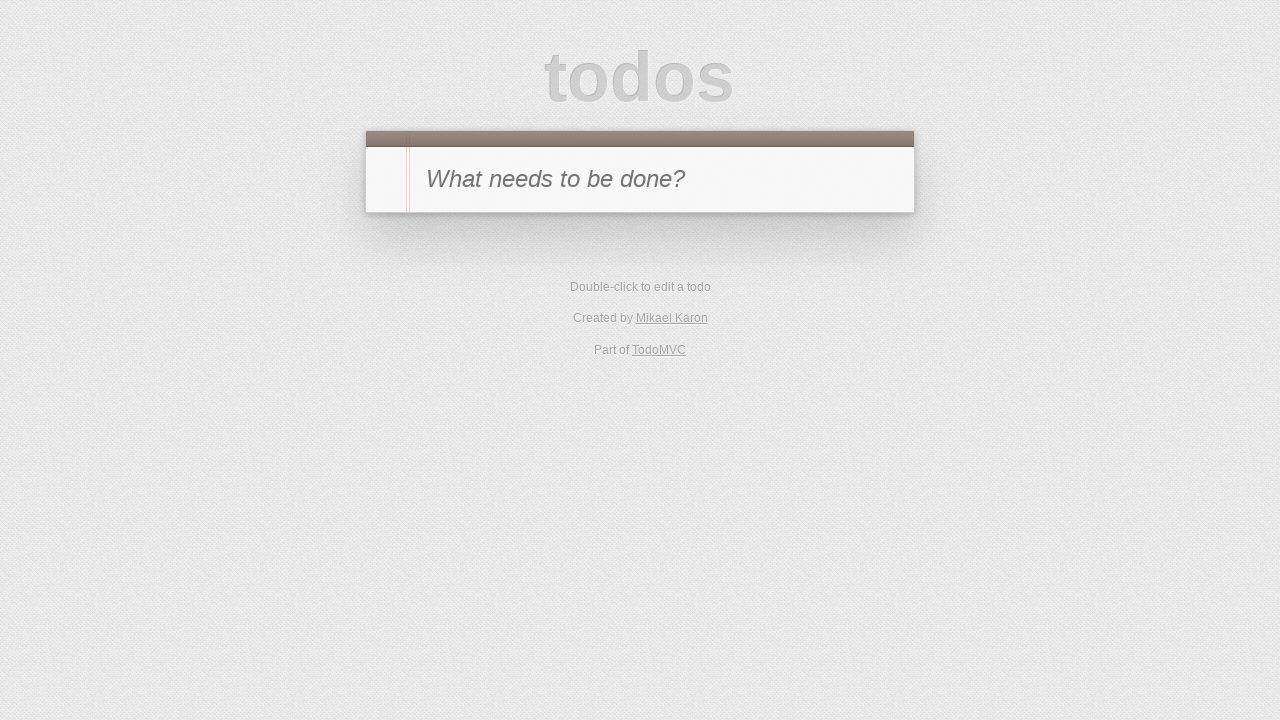

Reloaded page to apply initial state
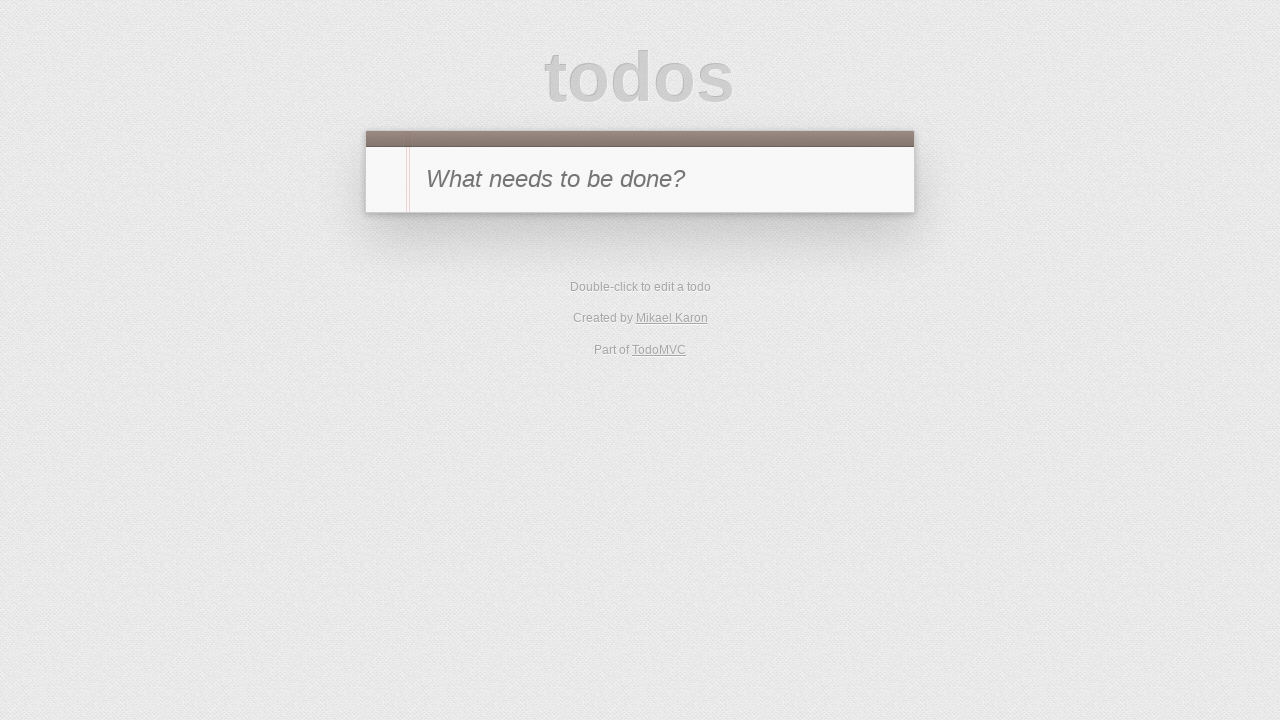

Clicked on Active filter at (614, 351) on [href='#/active']
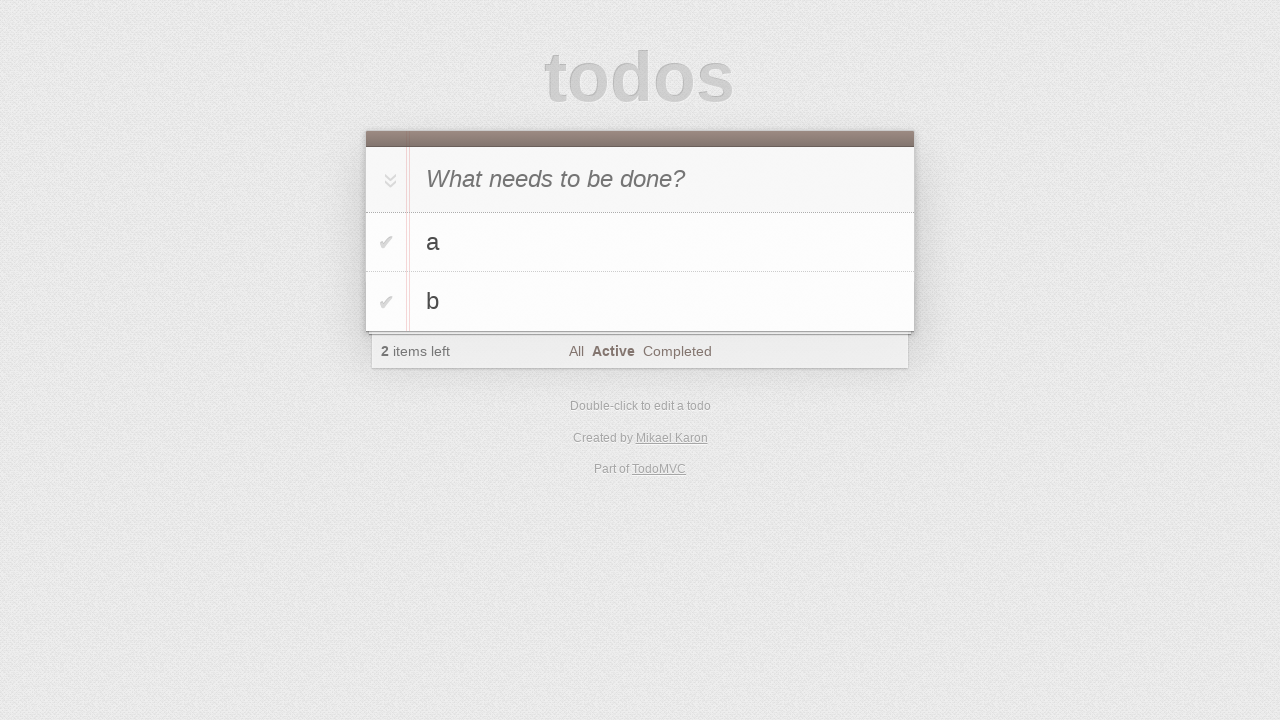

Clicked toggle-all checkbox to complete all active tasks at (388, 180) on #toggle-all
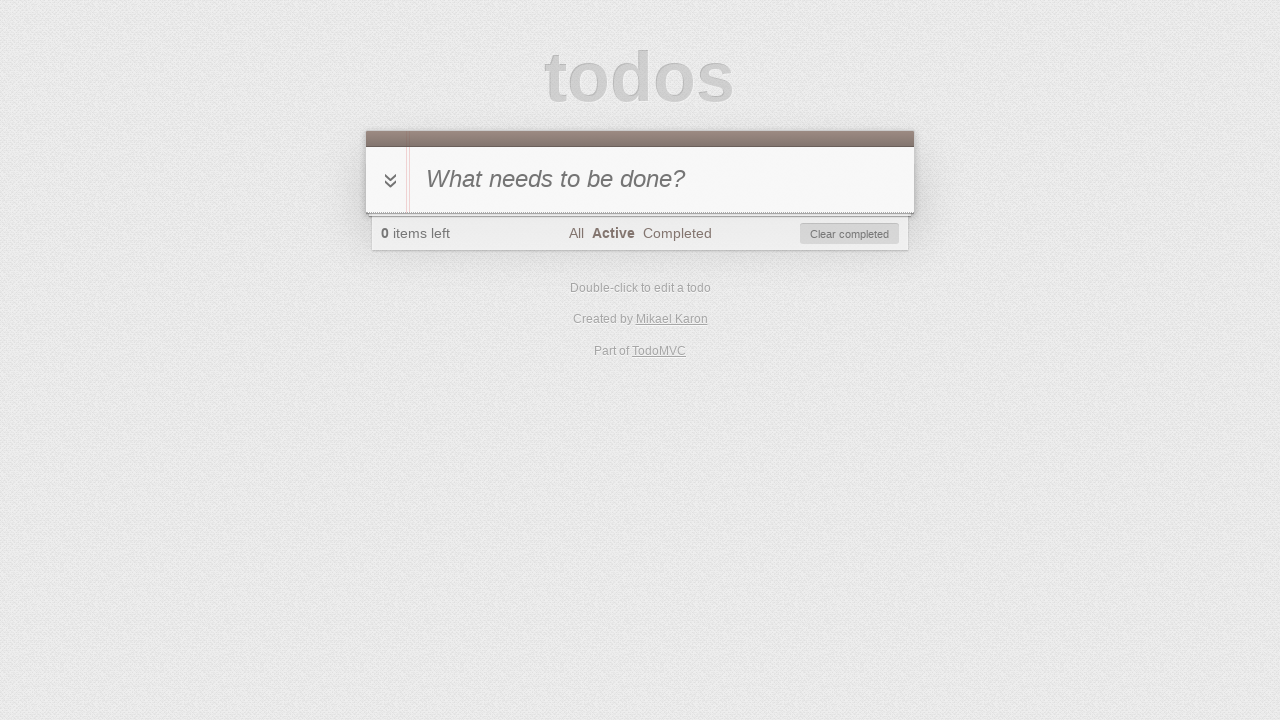

Verified that todo list is empty after toggling all tasks to complete
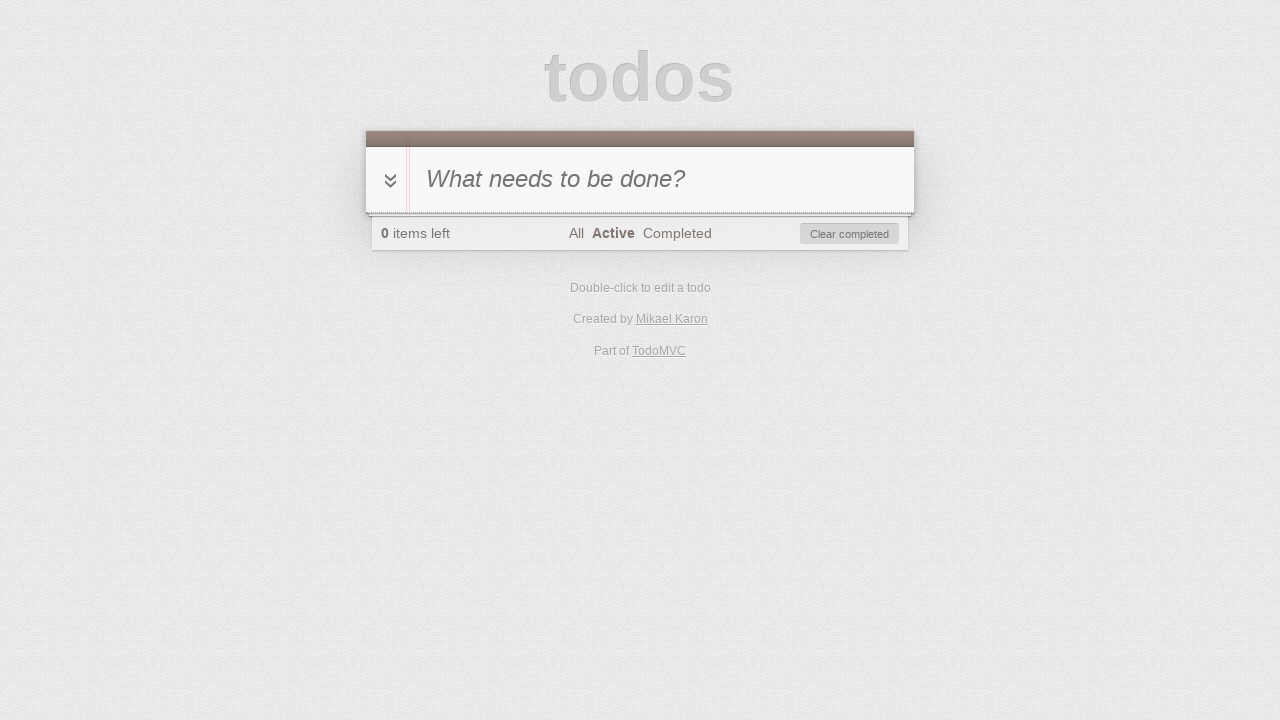

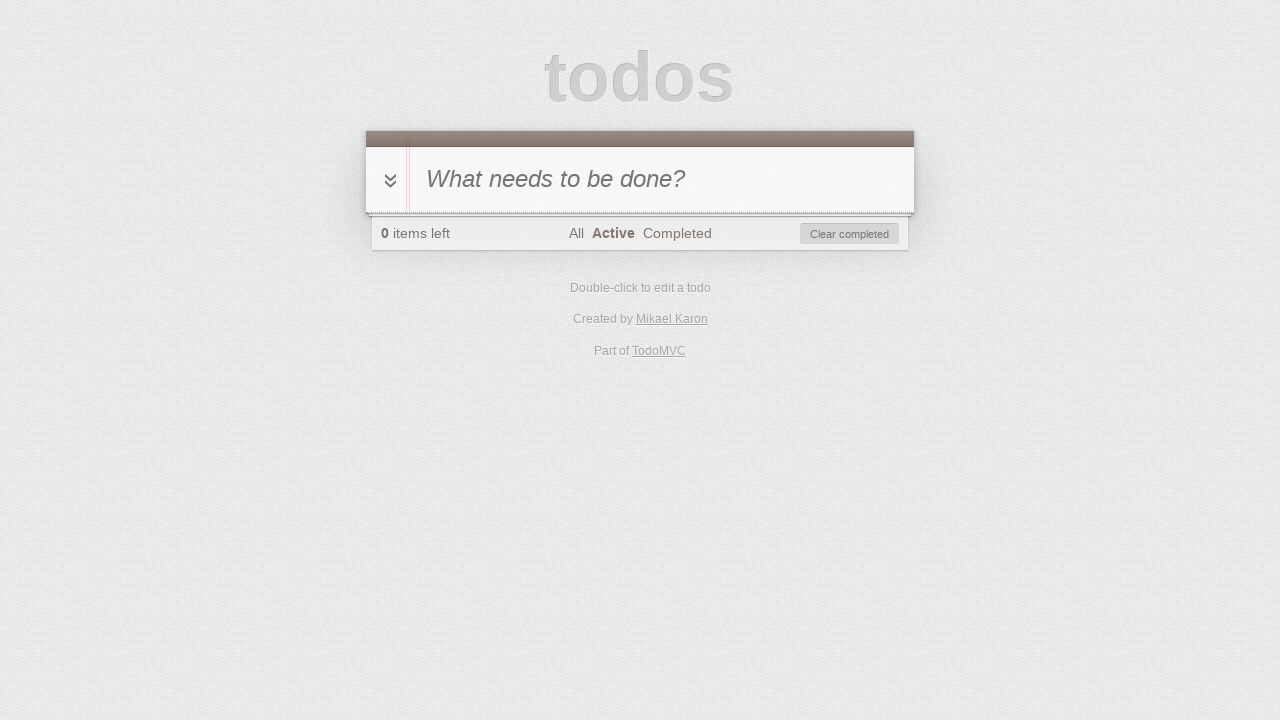